Tests clicking the HTML button and verifies the HTML output is displayed containing DOCTYPE declaration.

Starting URL: https://qwik.dev/examples/introduction/hello-world/

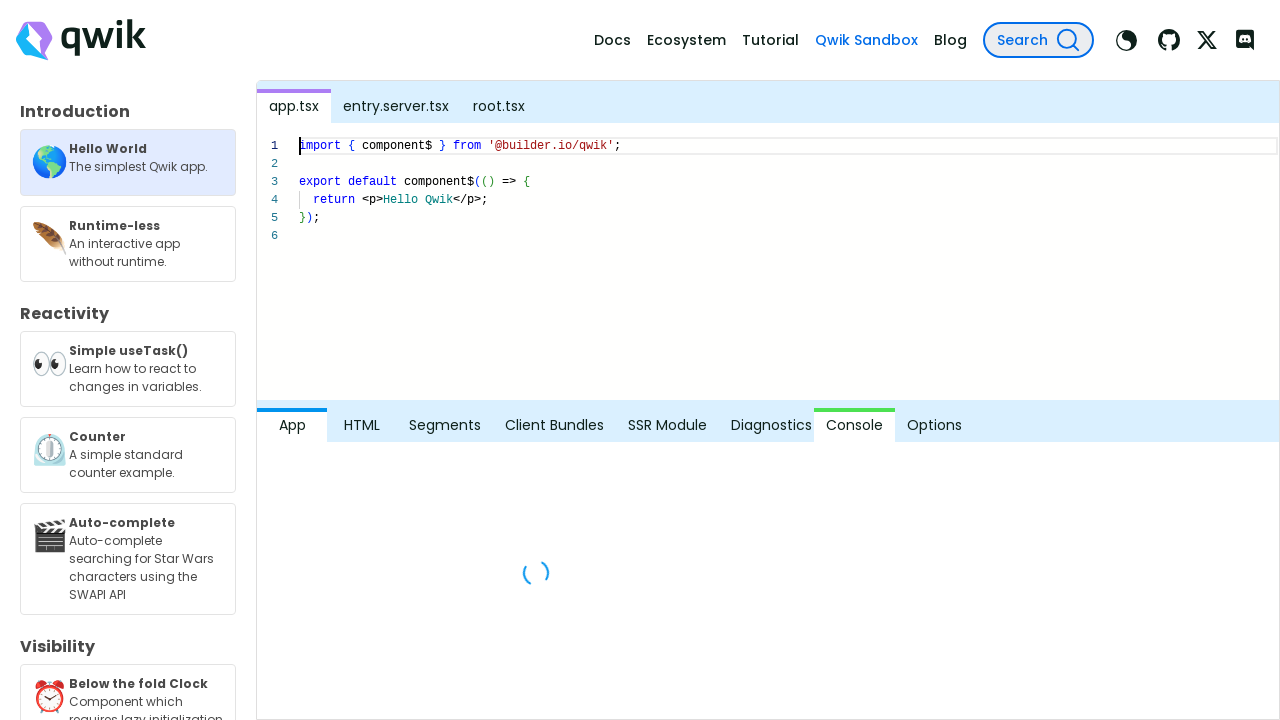

Located HTML button element
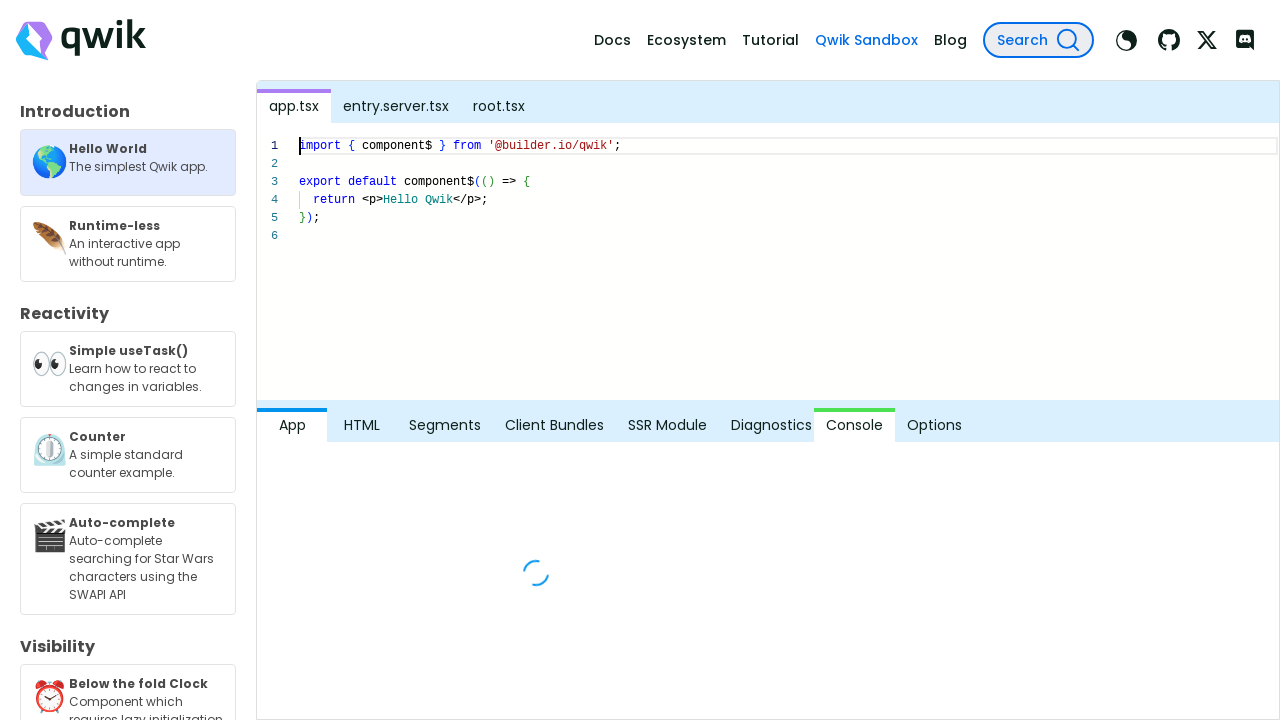

HTML button became visible
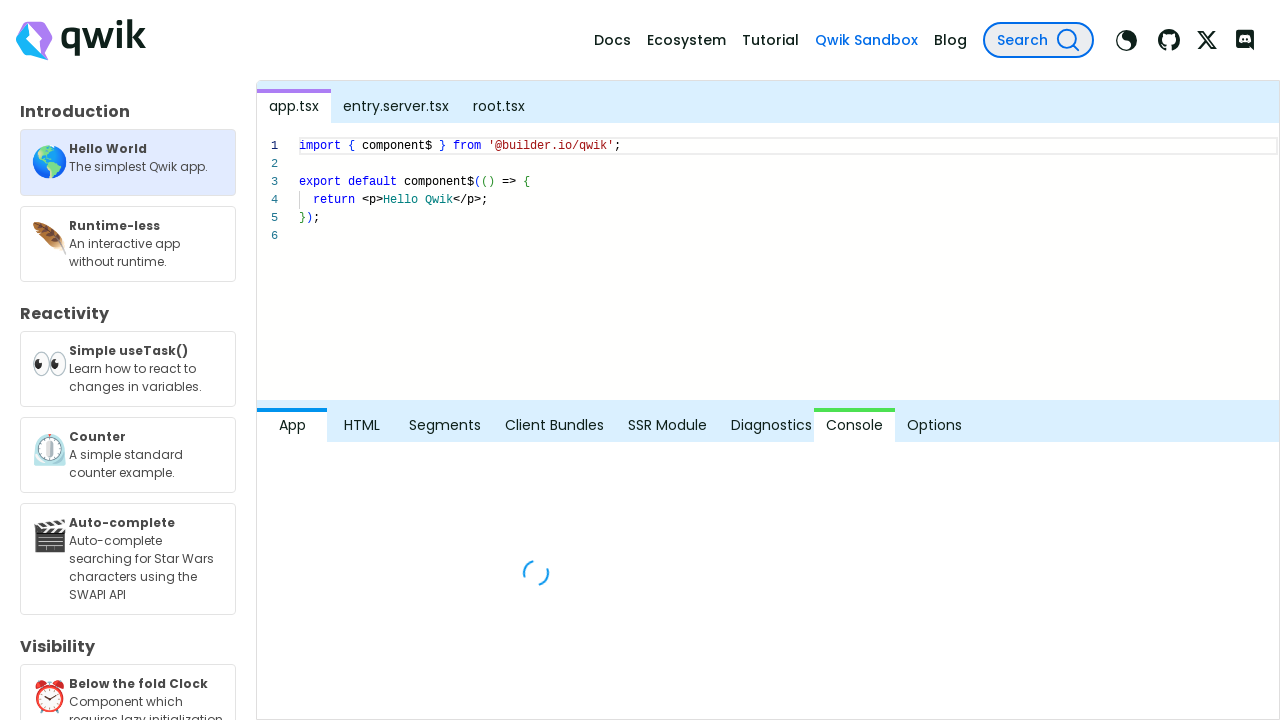

Clicked HTML button at (362, 426) on internal:role=button[name="HTML"i]
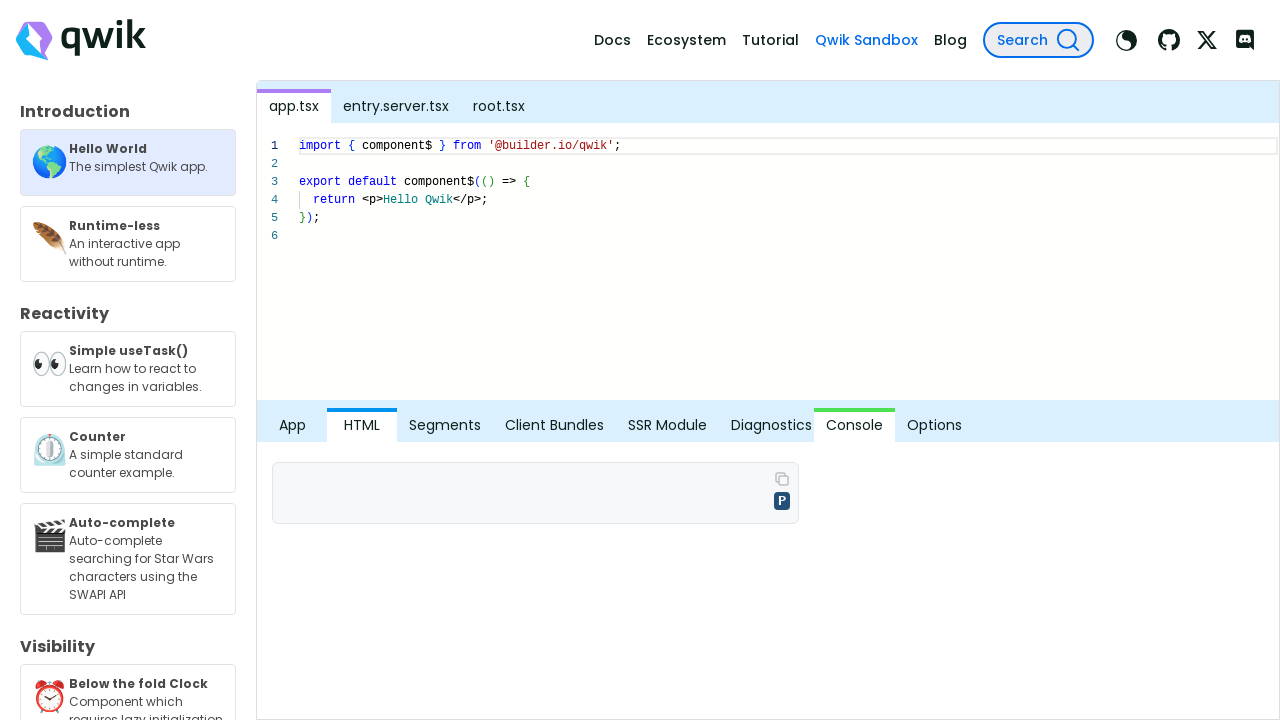

Located HTML code element
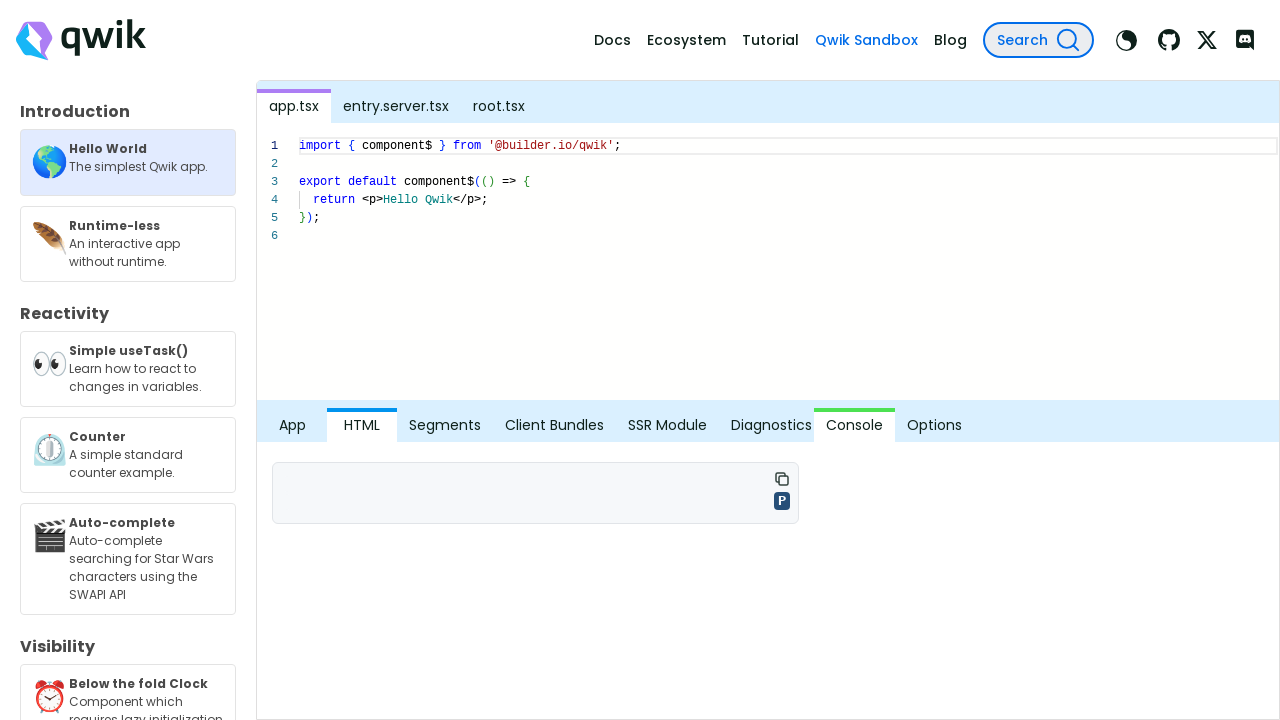

HTML code output is visible and contains DOCTYPE declaration
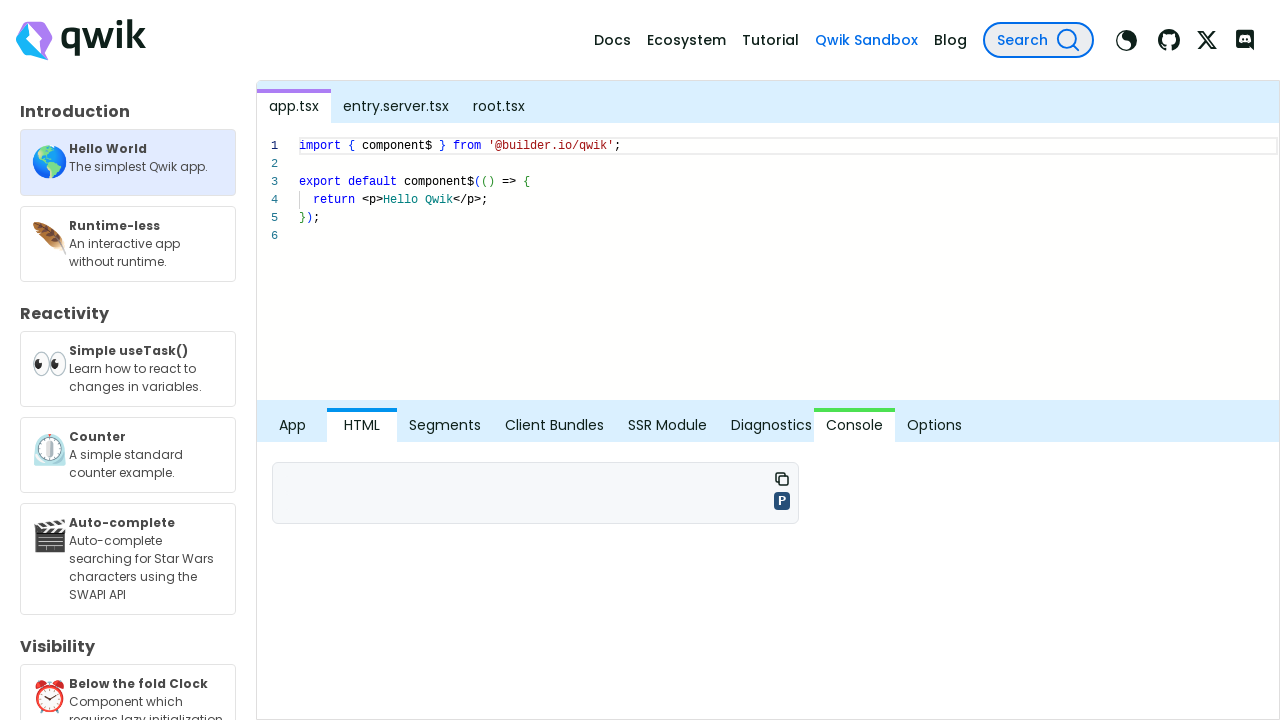

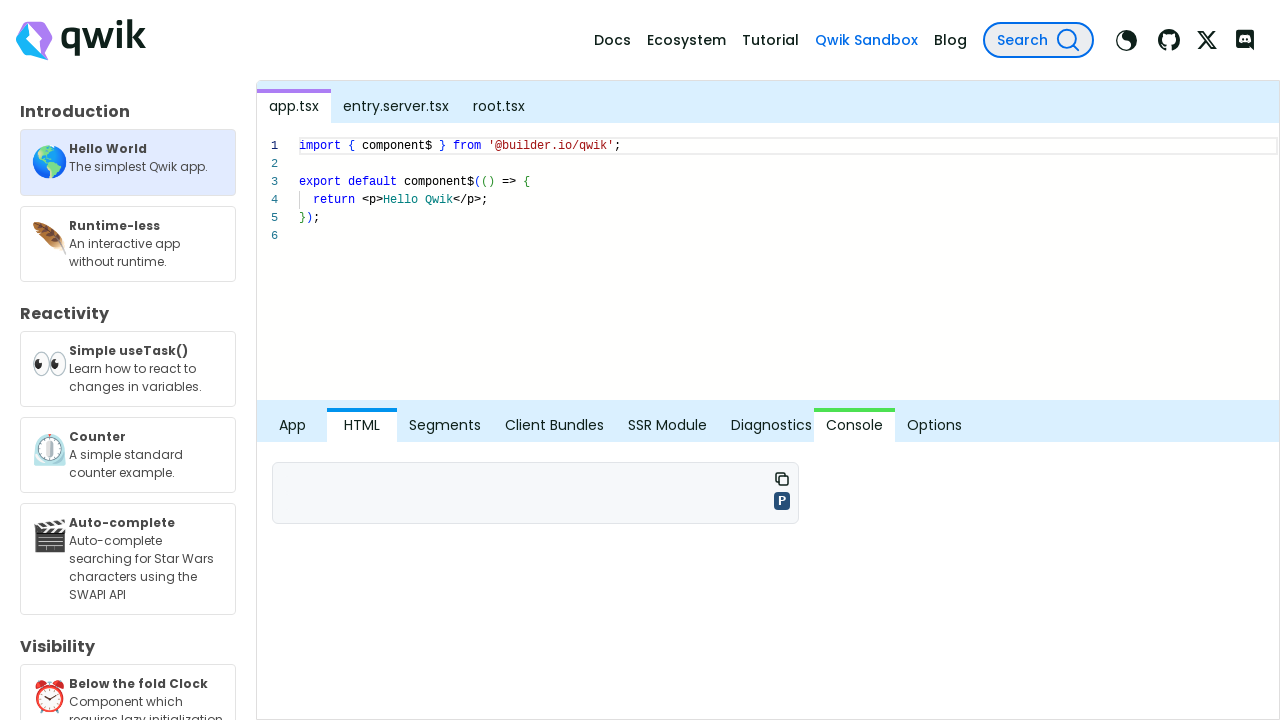